Navigates to GitHub homepage and verifies the page loads successfully by checking for the page title

Starting URL: https://github.com

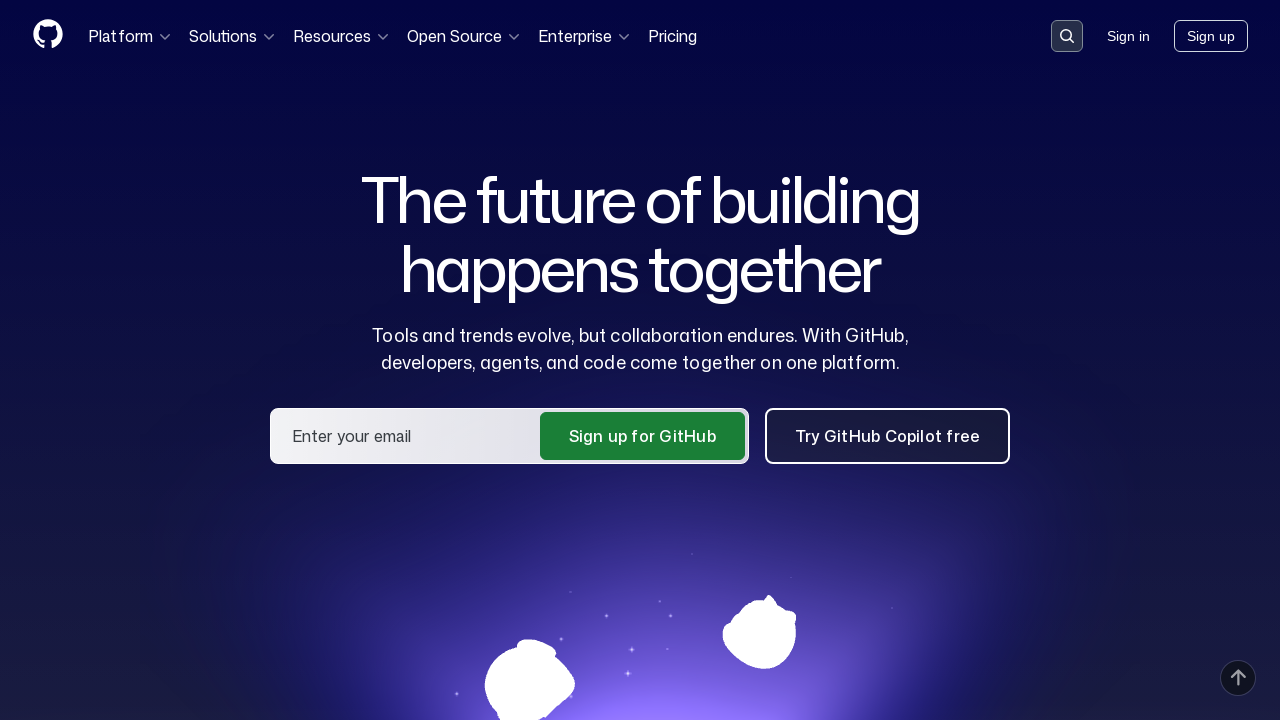

Navigated to GitHub homepage
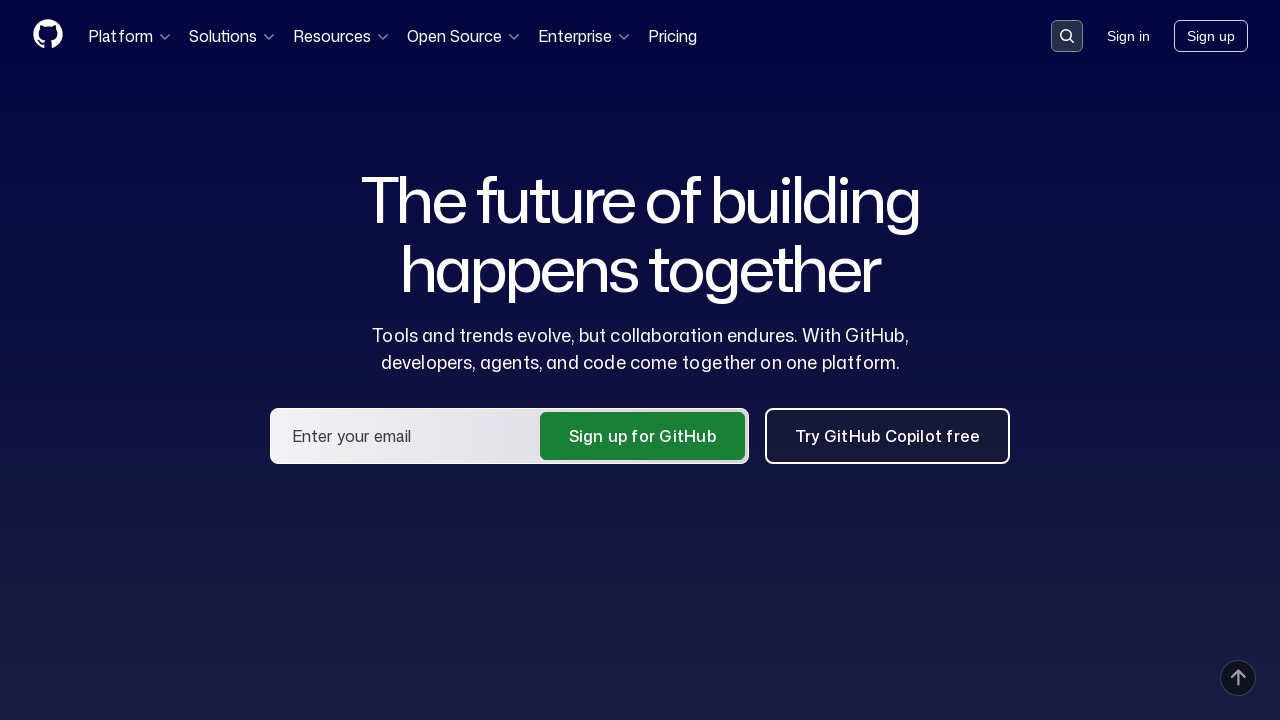

Waited for page to reach domcontentloaded state
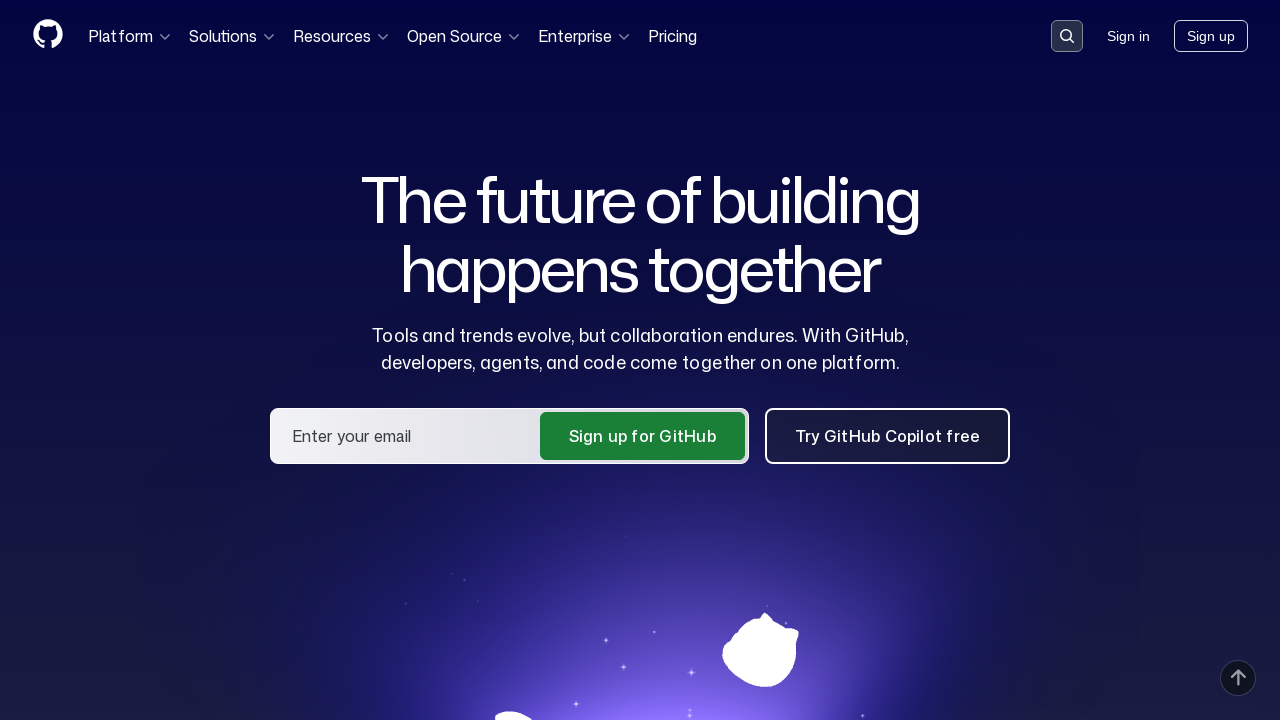

Verified page title contains 'GitHub'
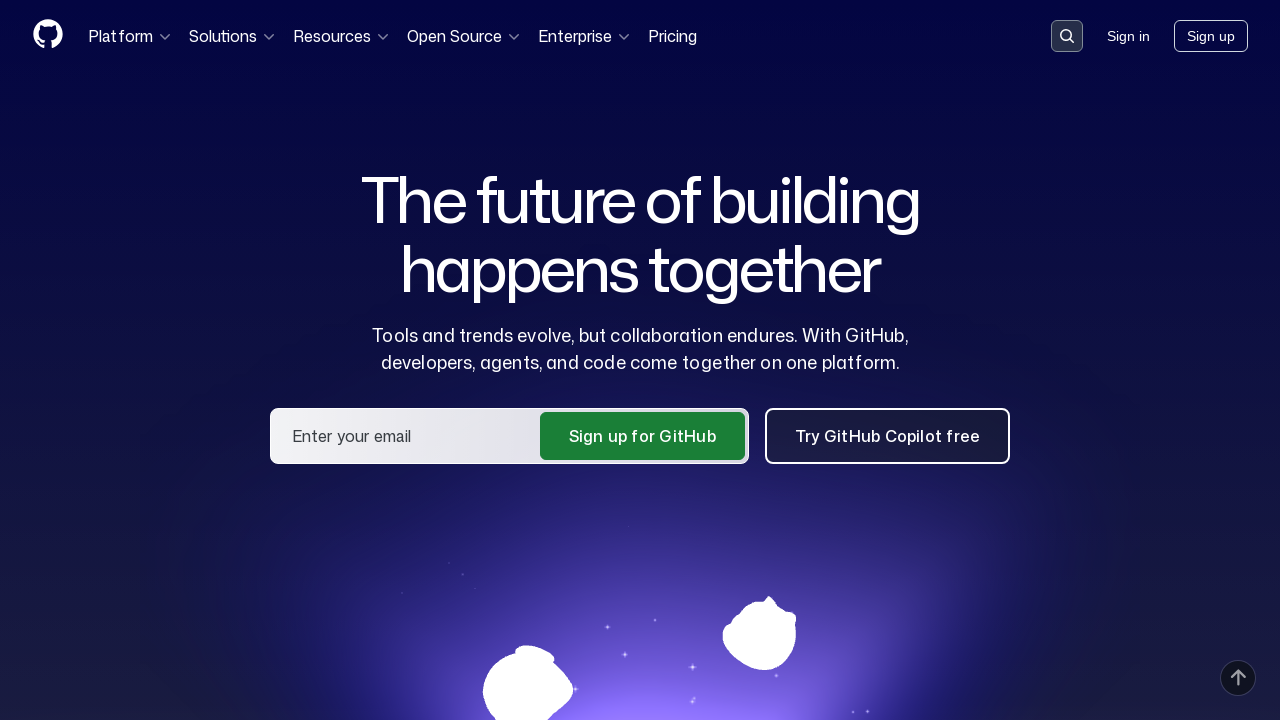

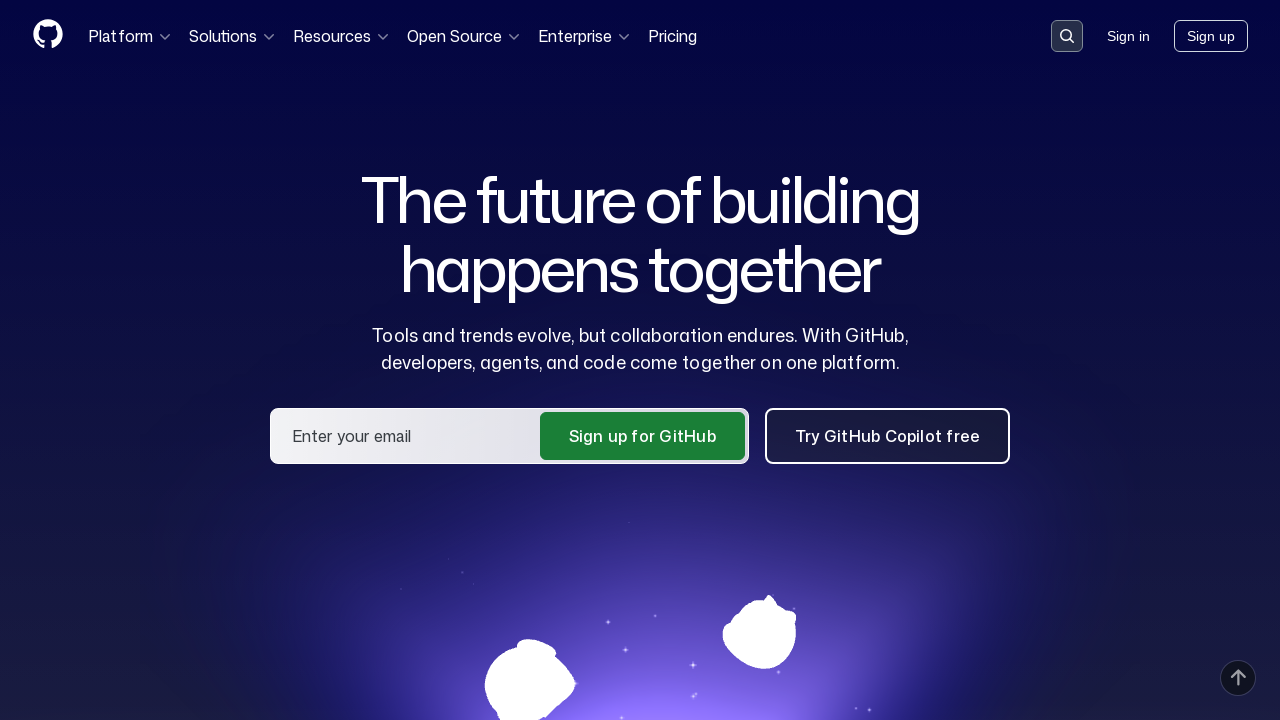